Tests that searching for a valid query returns at least one search result in the search panel.

Starting URL: https://react.dev

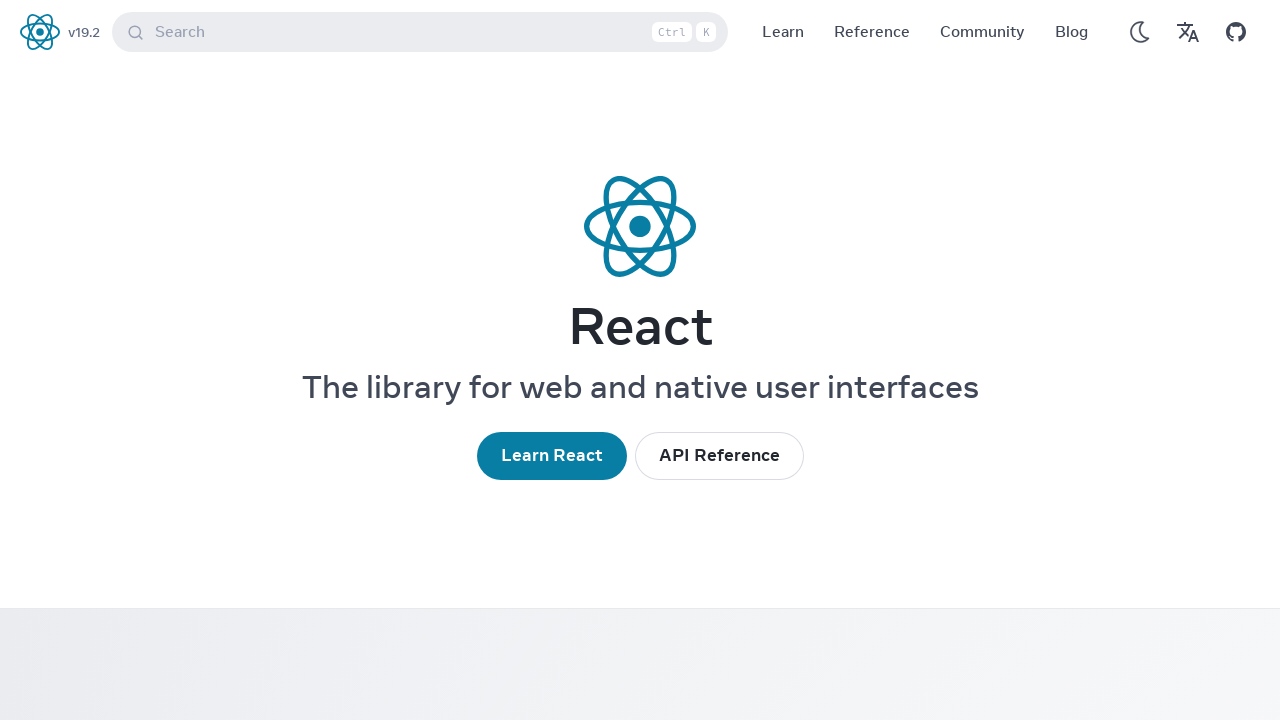

Set viewport size to 400x800
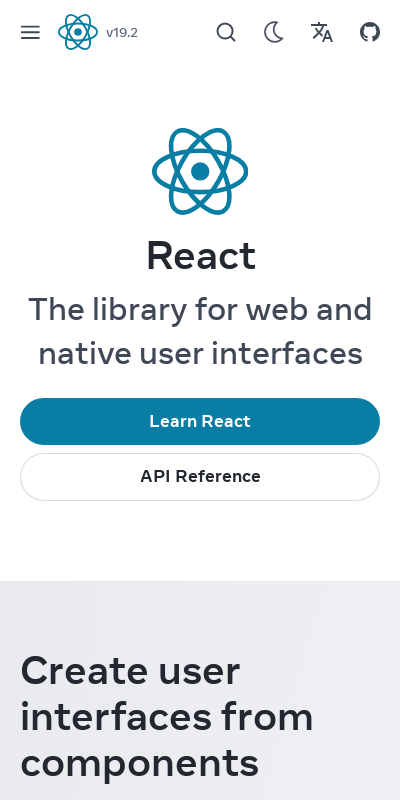

Waited for search button to be available
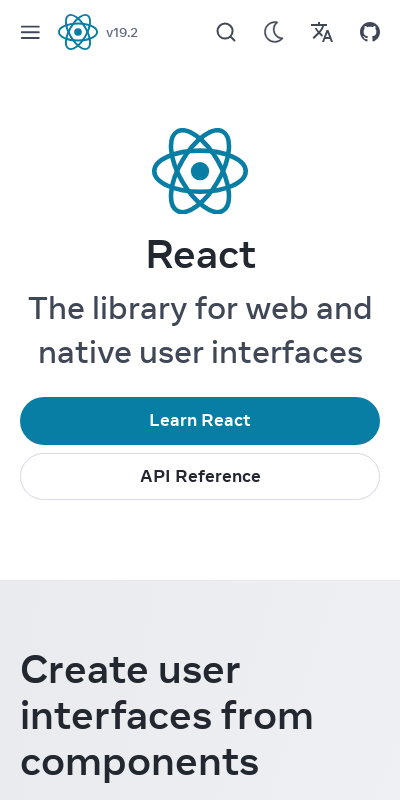

Clicked search button to open search panel
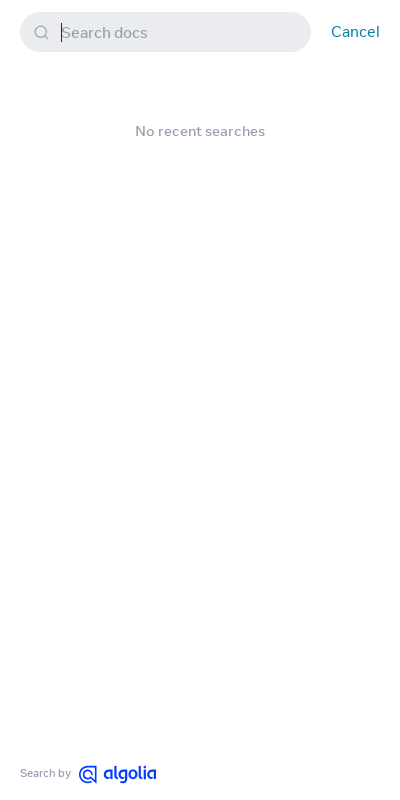

Waited for search input field to be available
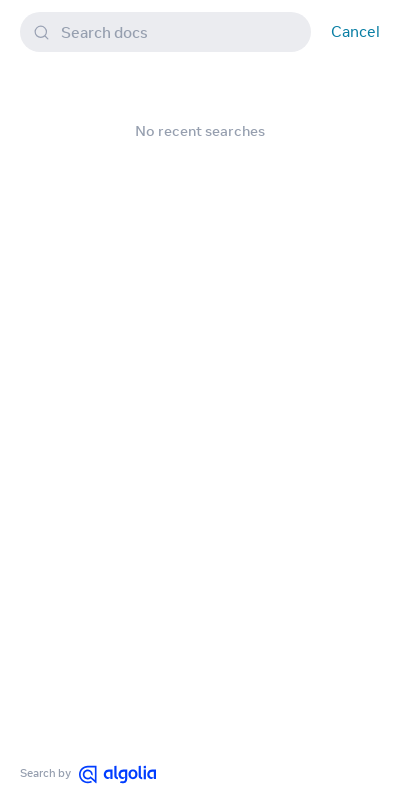

Filled search input with 'custom hook'
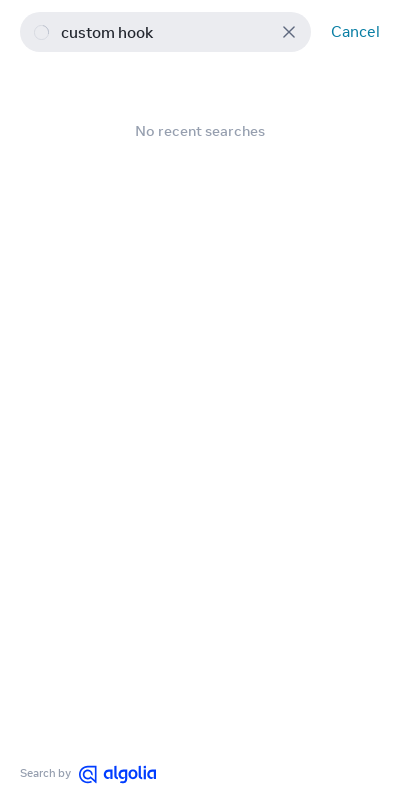

Search results appeared with at least one hit
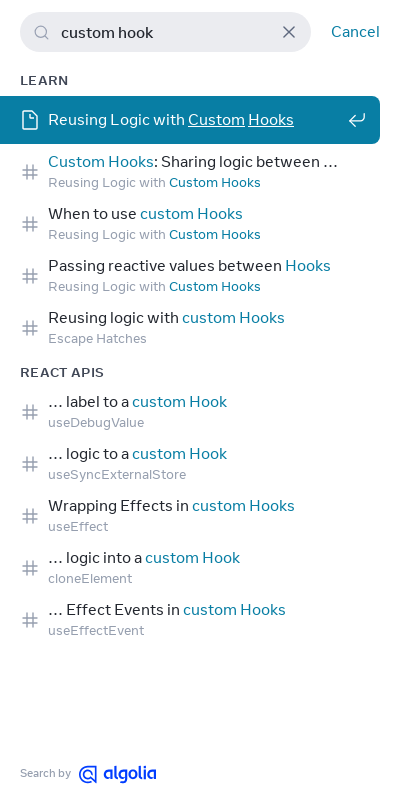

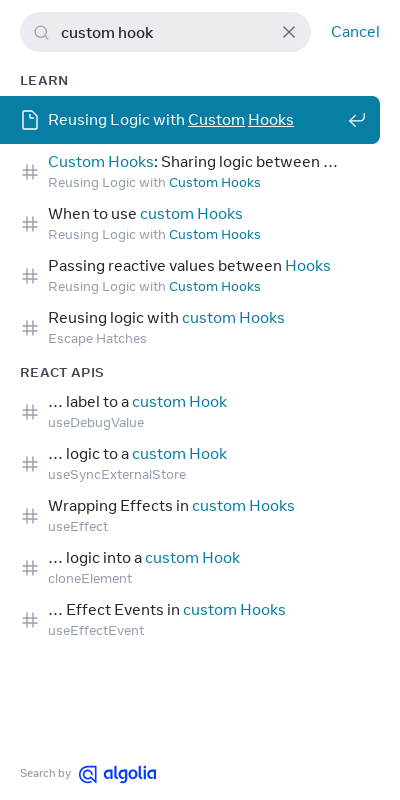